Tests window handling functionality by opening a new window through a button click and switching between parent and child windows

Starting URL: https://demo.automationtesting.in/Windows.html

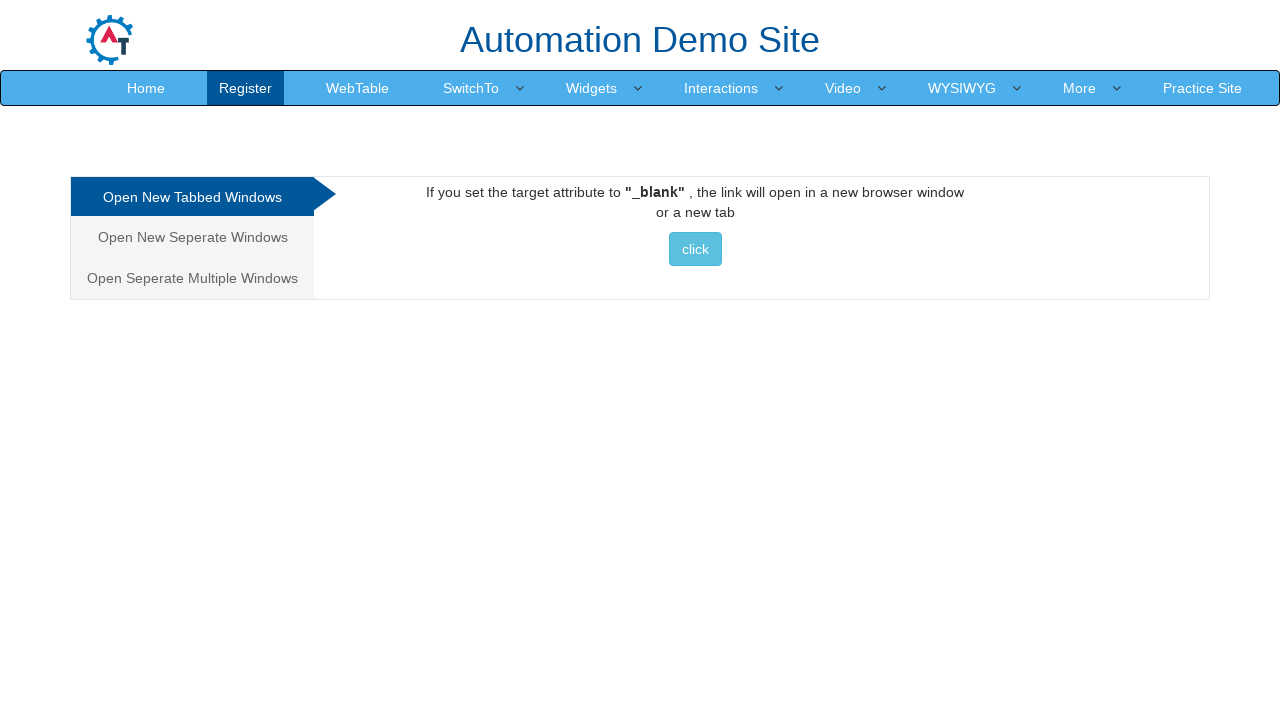

Clicked button to open new window at (695, 249) on xpath=//*[@id='Tabbed']/a/button
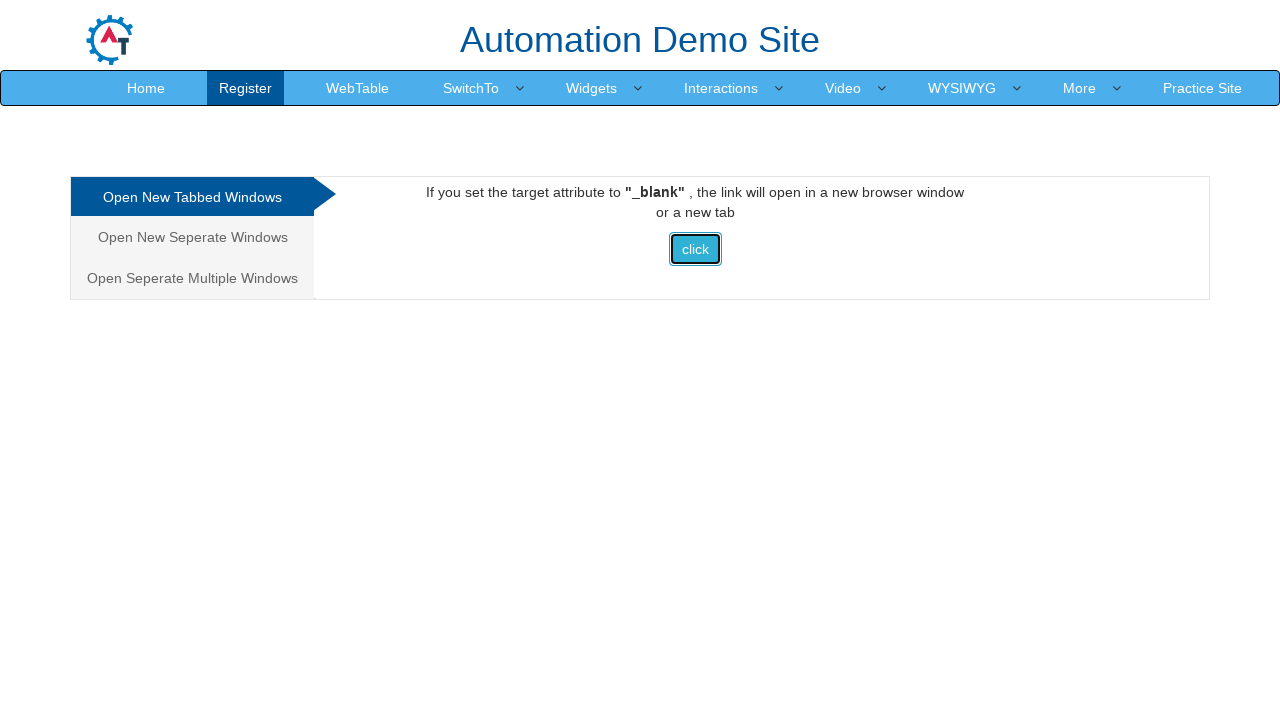

Waited for new page/window to open
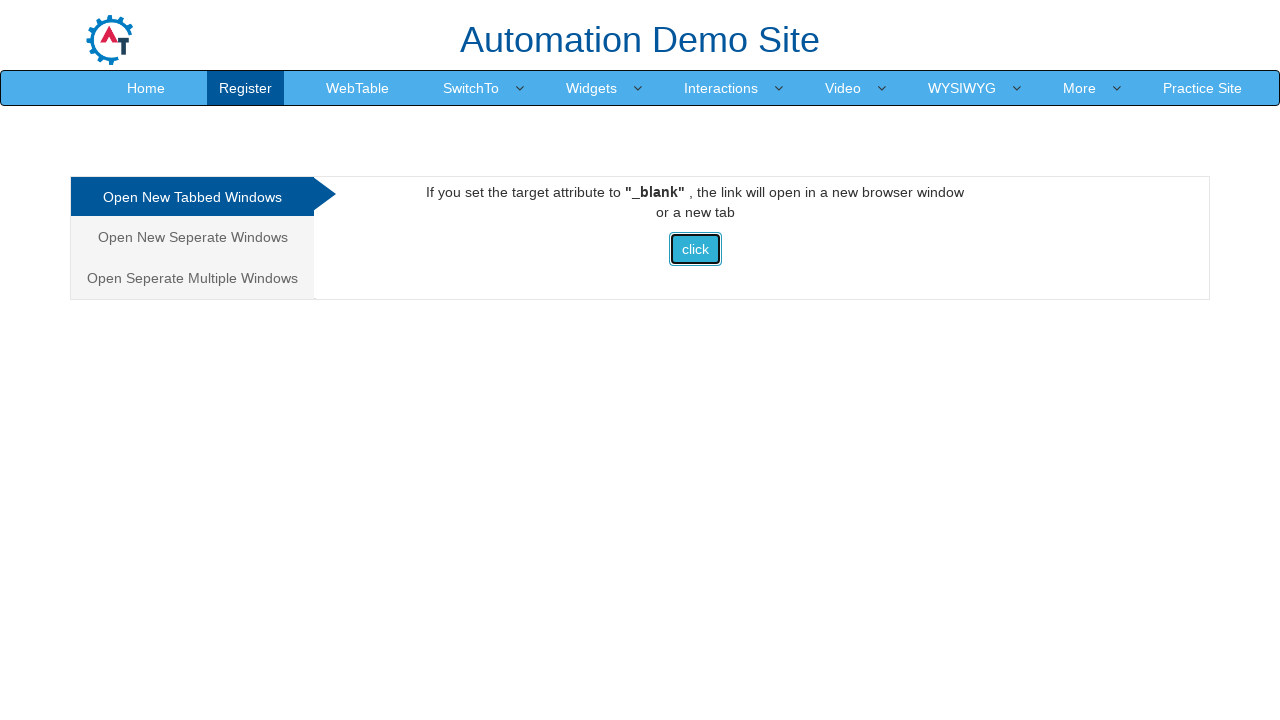

Retrieved all available pages/contexts
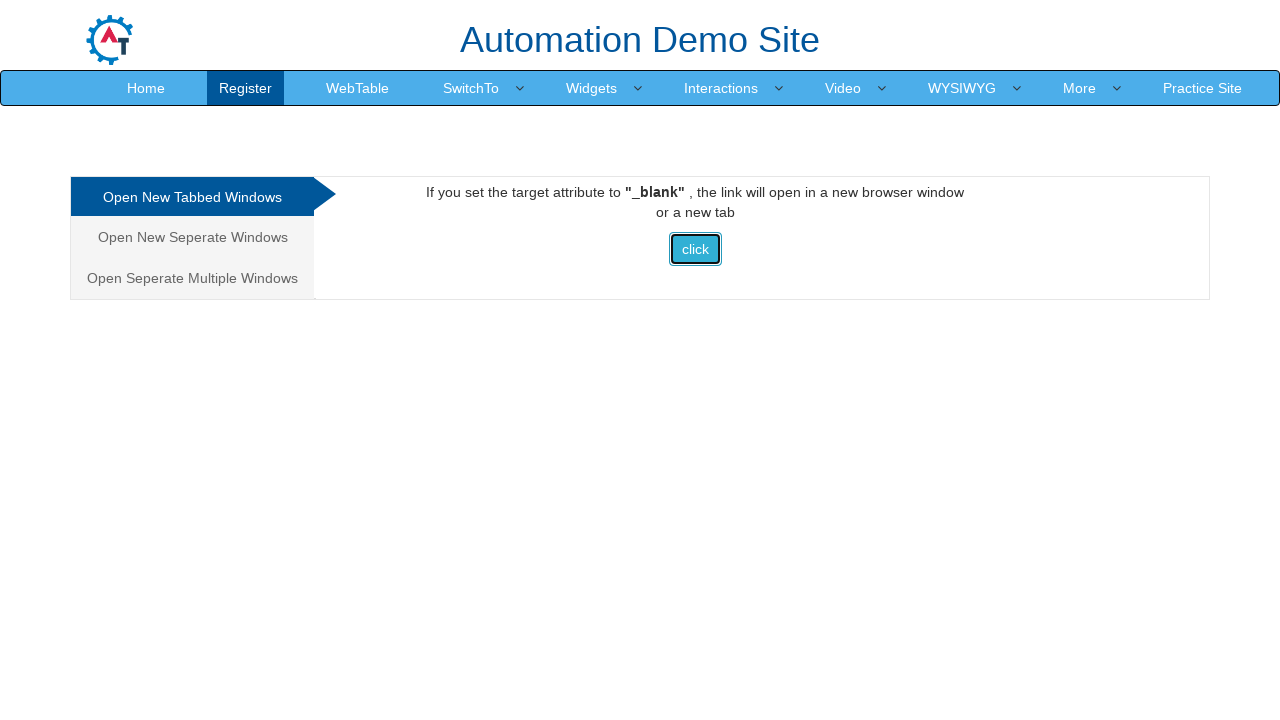

Switched to new child window
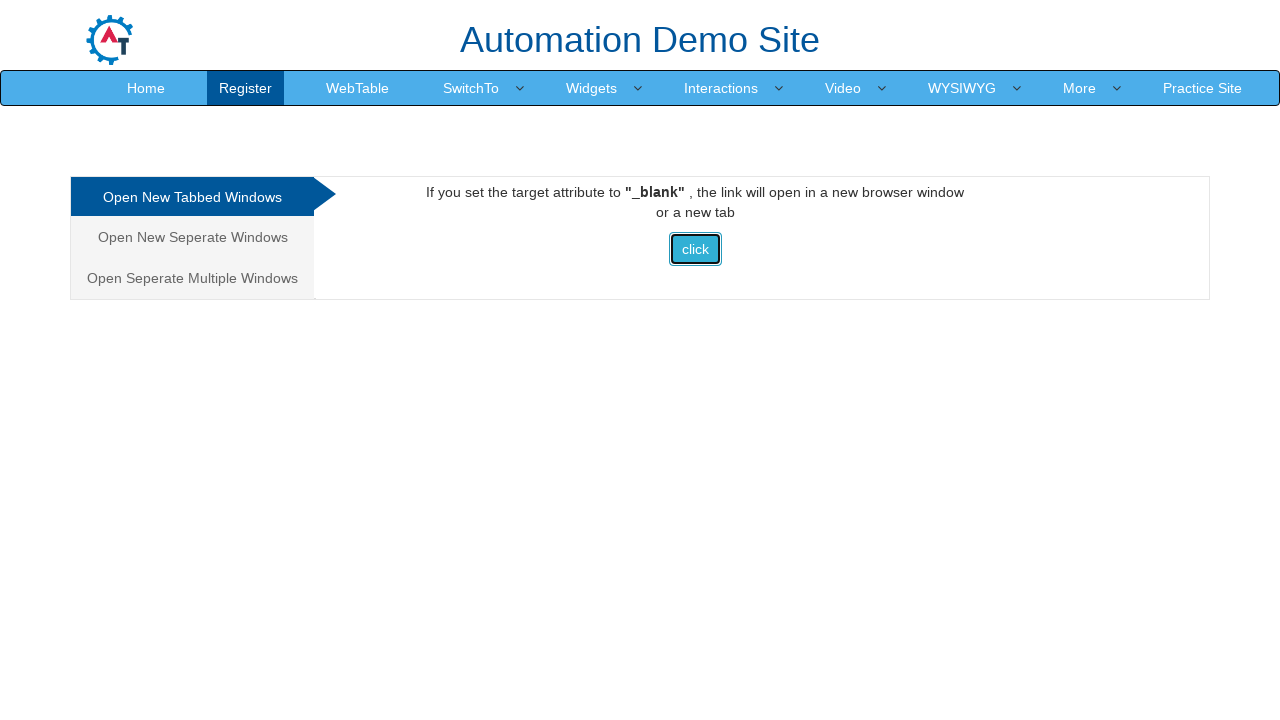

Retrieved new page title: Selenium
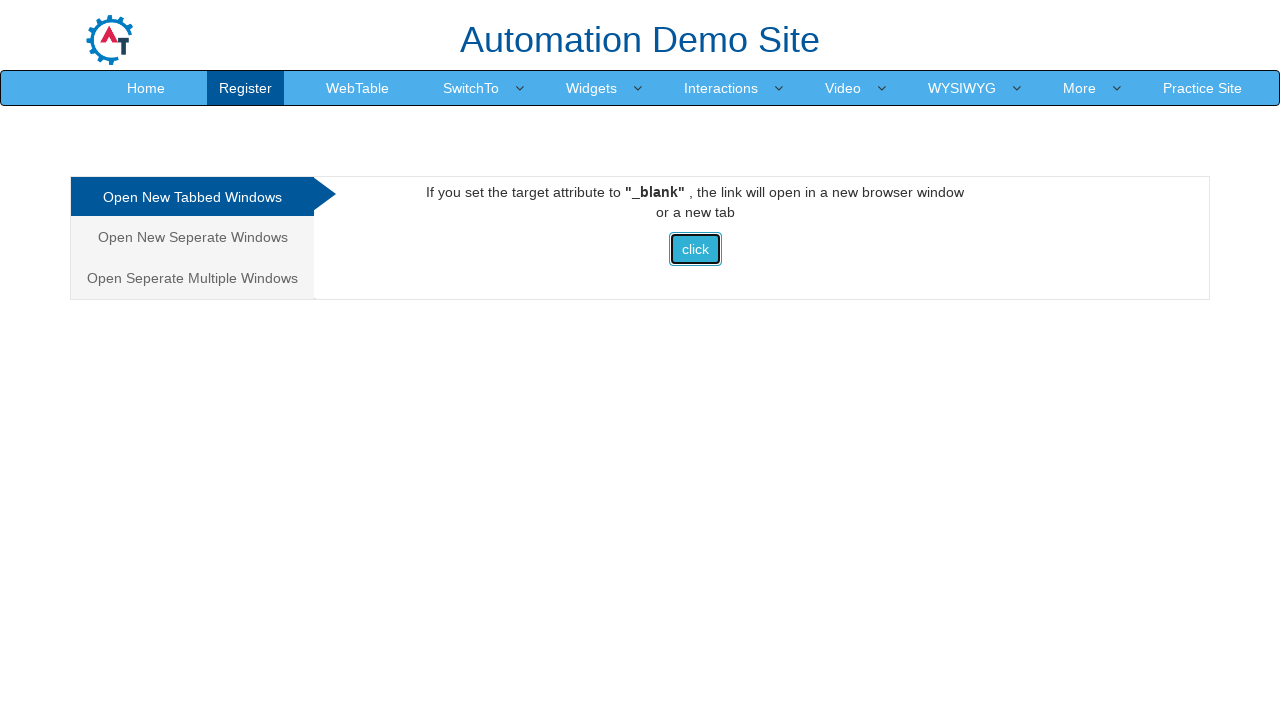

Switched back to parent window
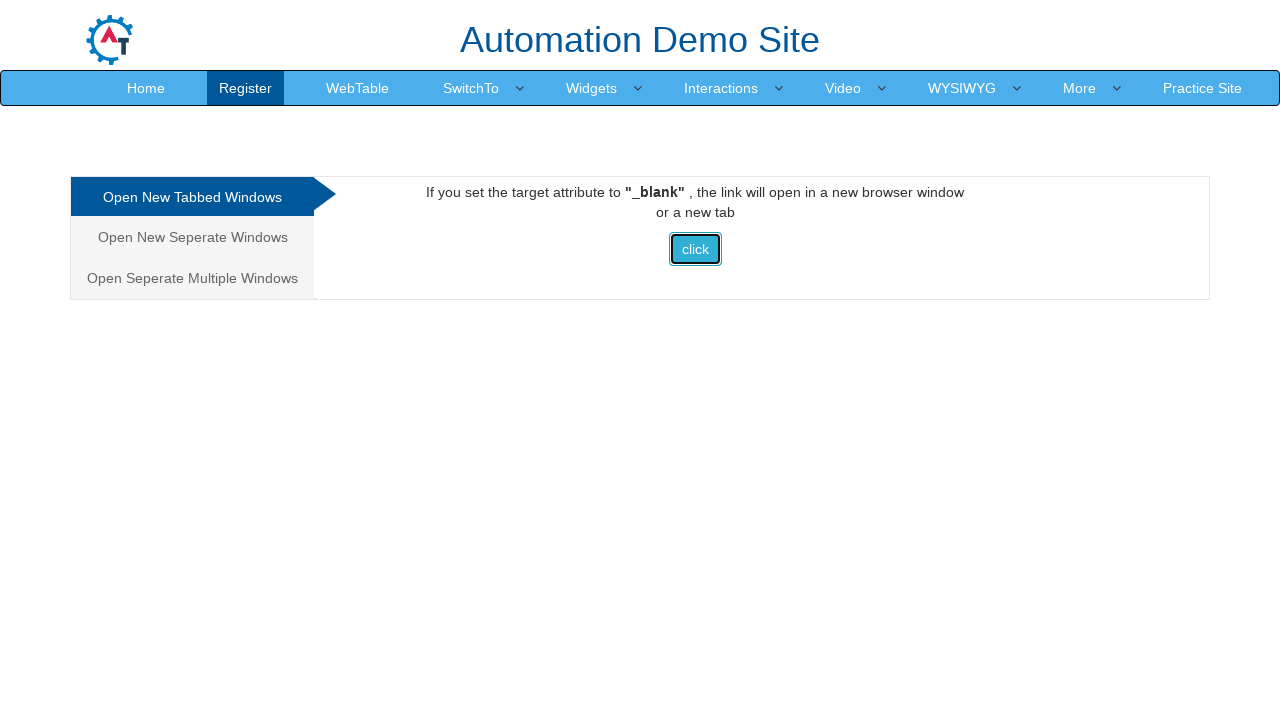

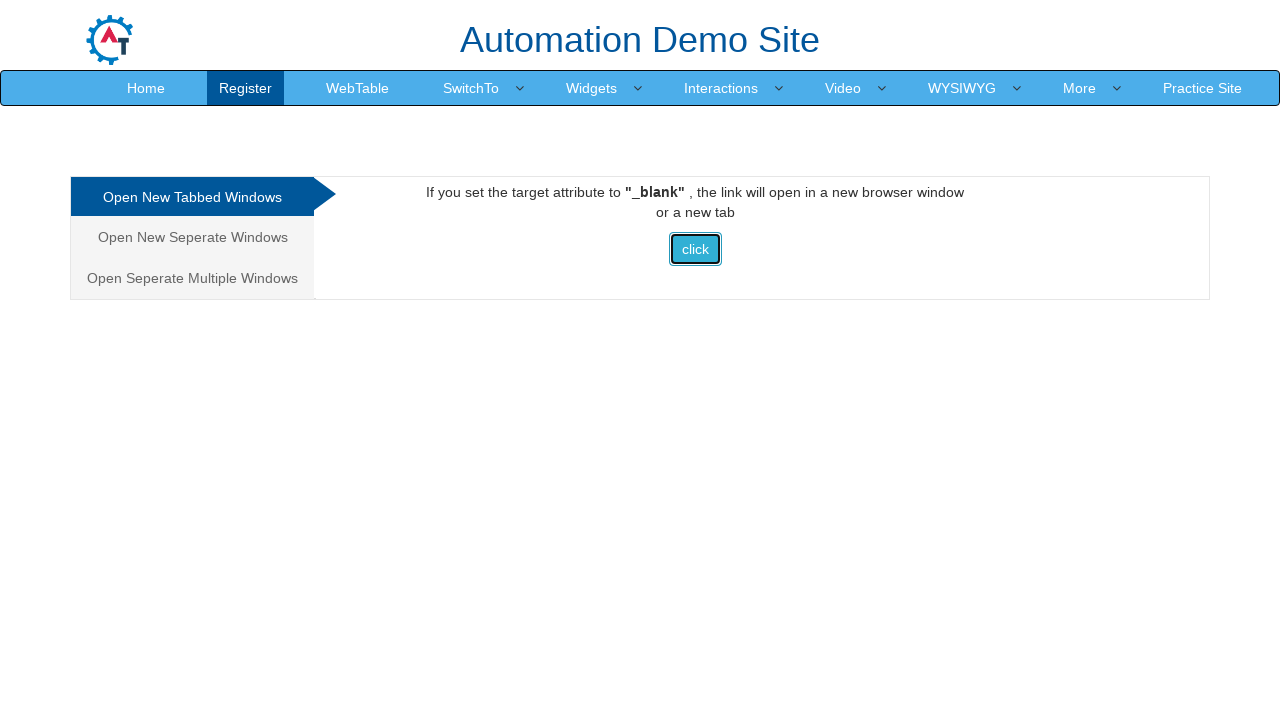